Tests that entering an invalid referral code "1" on the signup form displays an error message about incorrect link format

Starting URL: https://koshelek.ru/authorization/signup

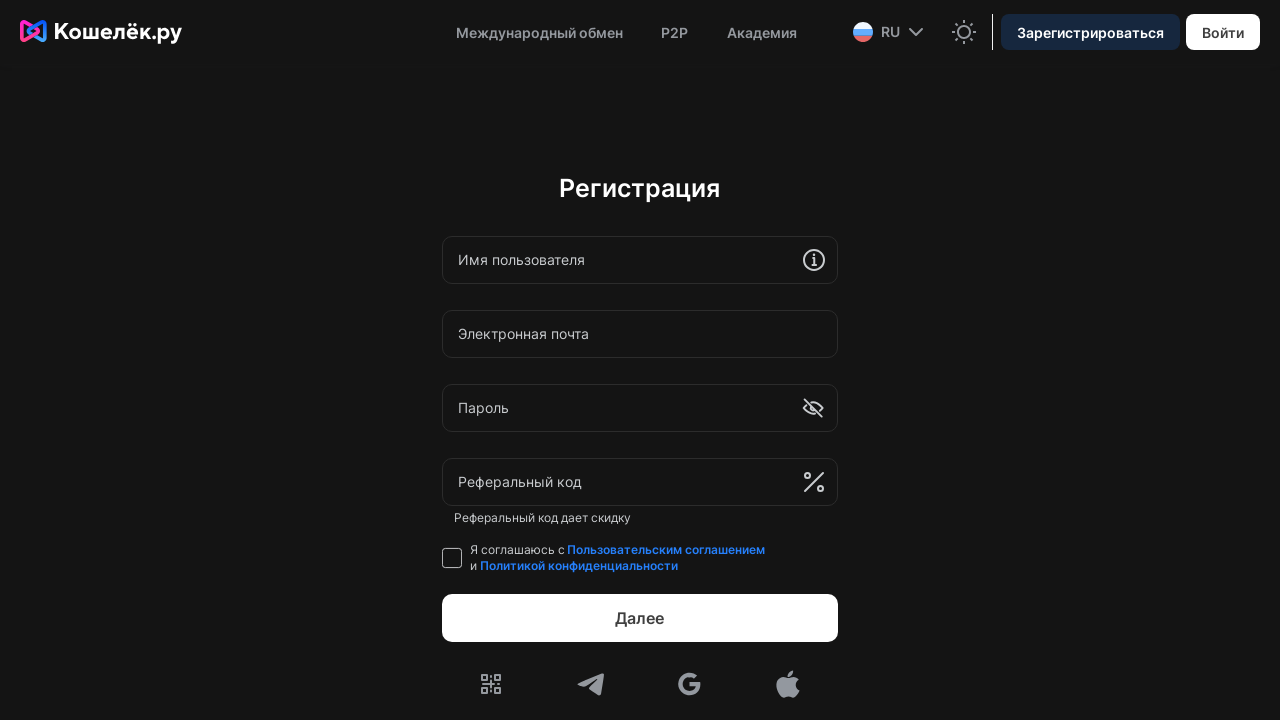

Signup form loaded and remoteComponent selector found
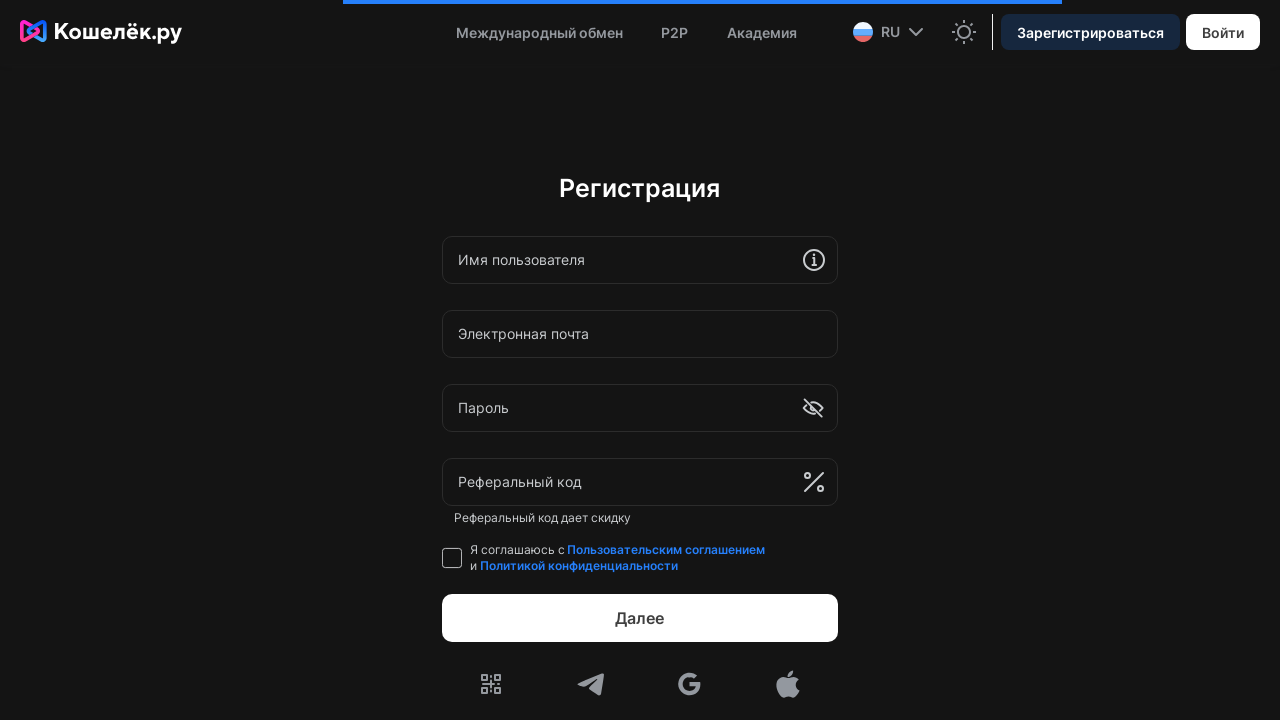

Filled referral input field with invalid code '1' on .remoteComponent >> div[data-wi='referral'] input
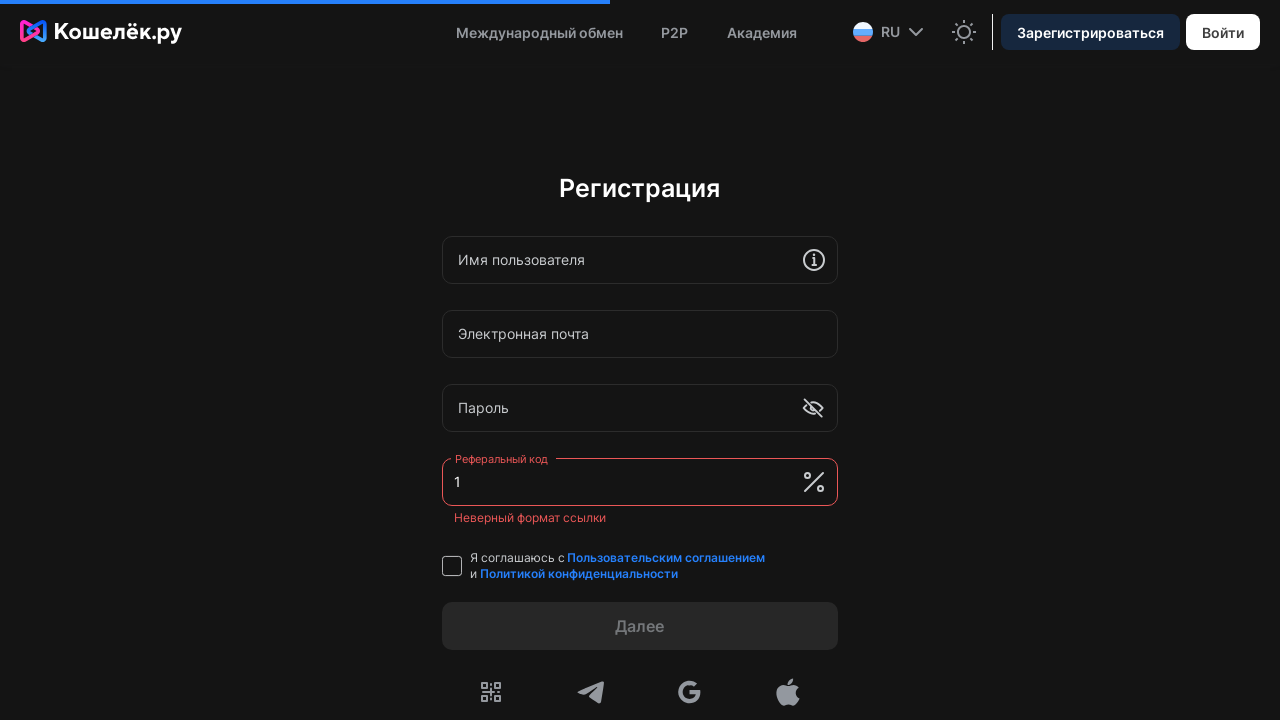

Waited 1000ms for validation to trigger
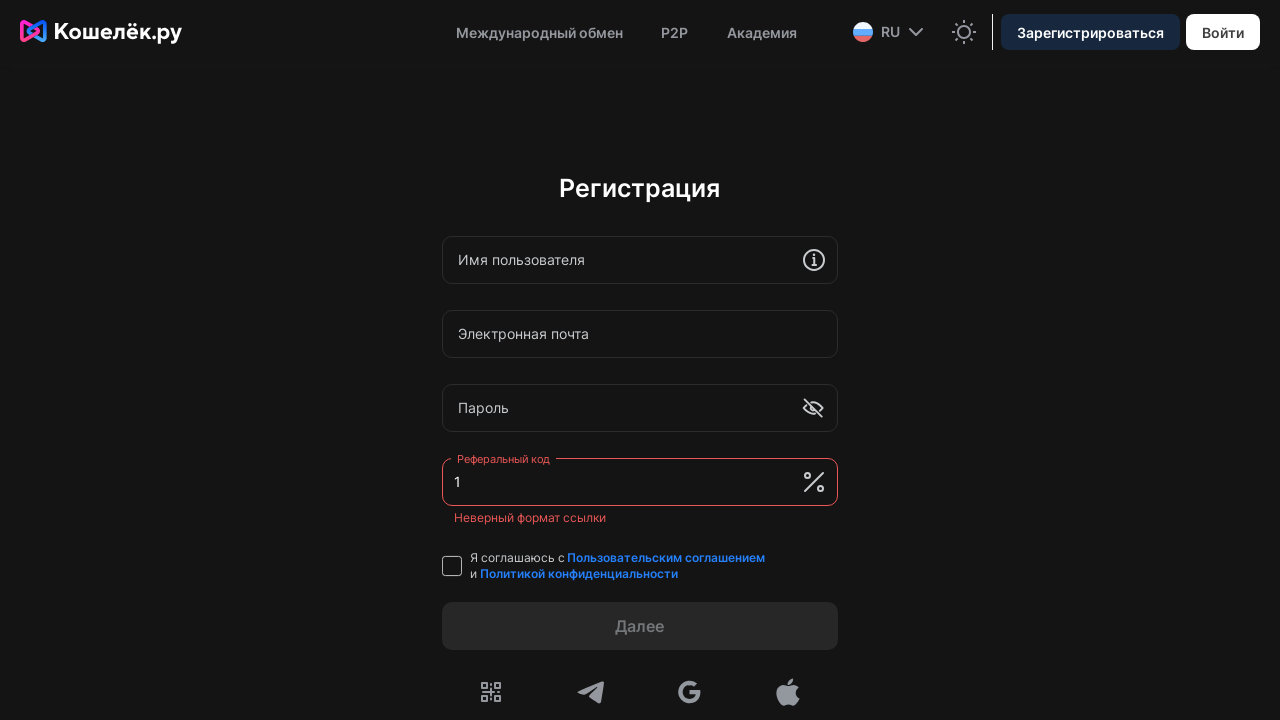

Error message about incorrect link format is now visible
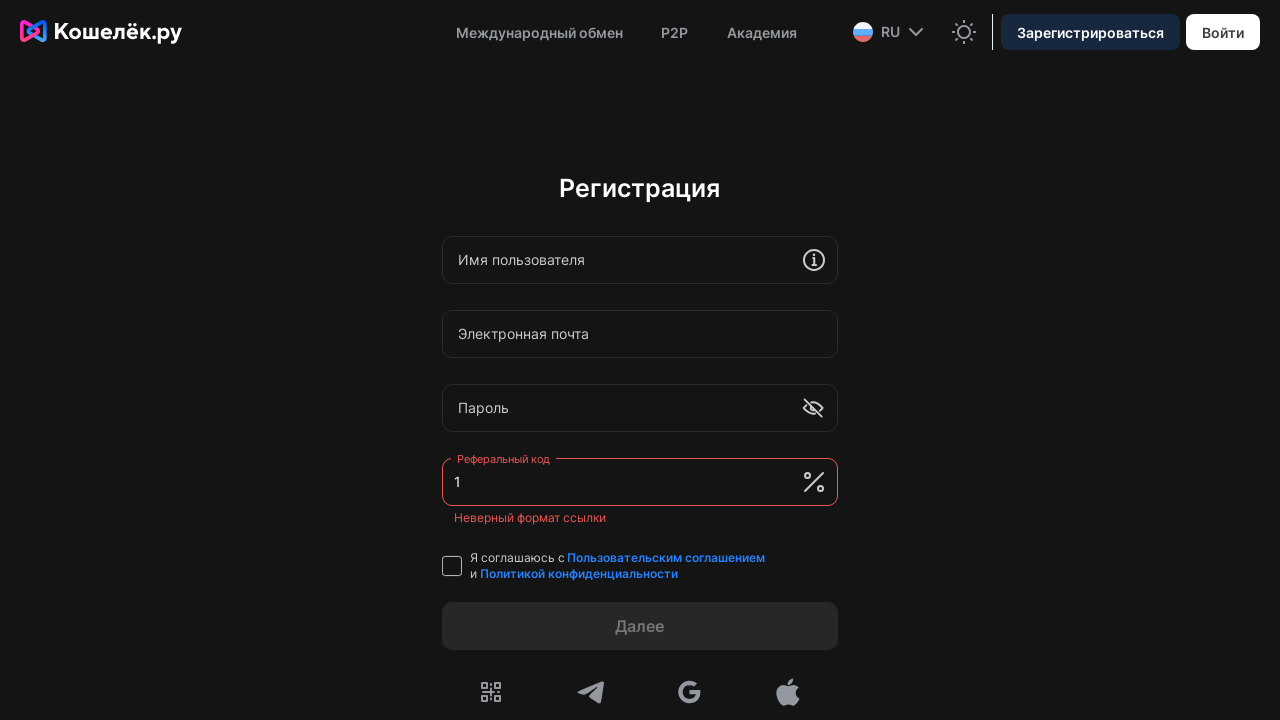

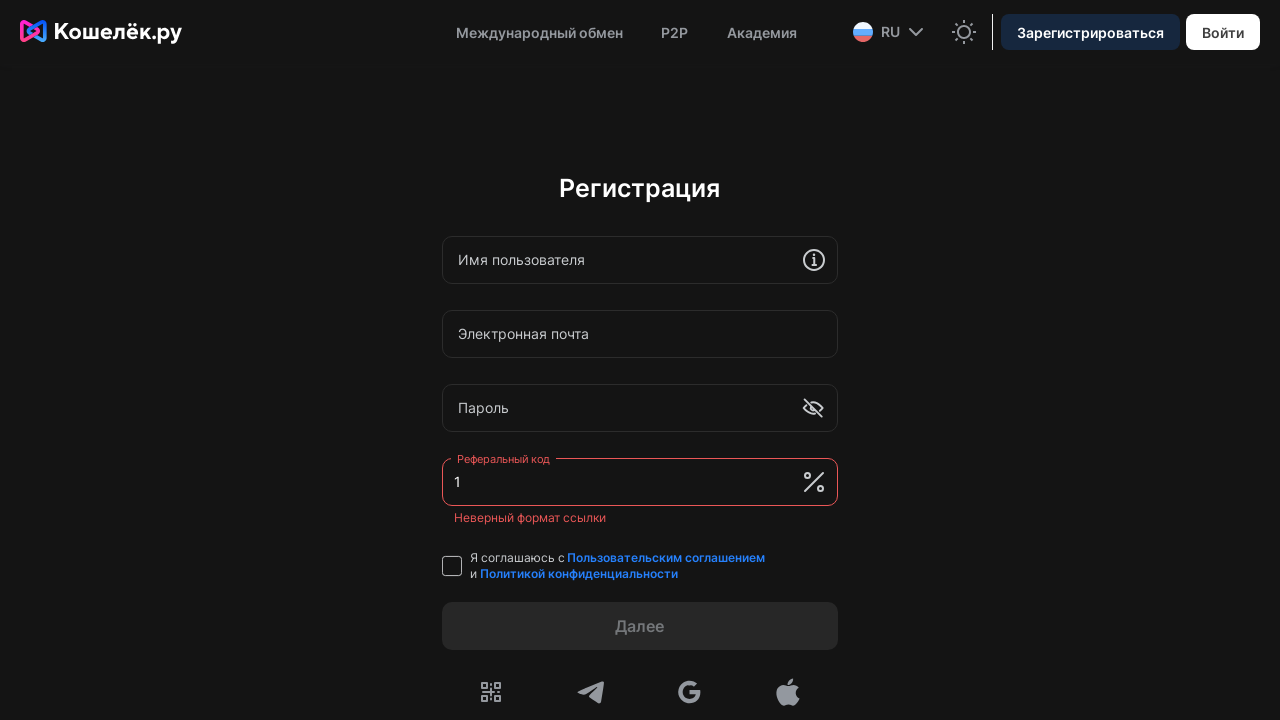